Tests text input field by entering text and verifying the value was correctly entered

Starting URL: https://bonigarcia.dev/selenium-webdriver-java/web-form.html

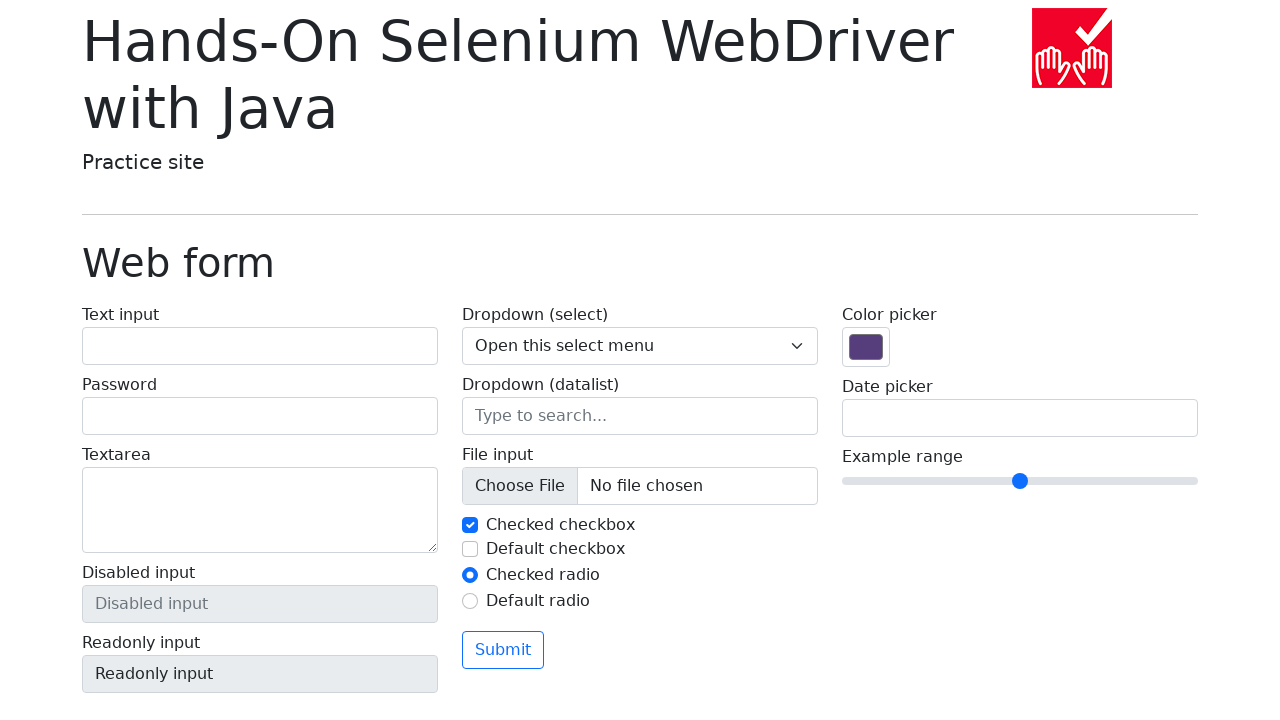

Filled text input field with 'Halo' on #my-text-id
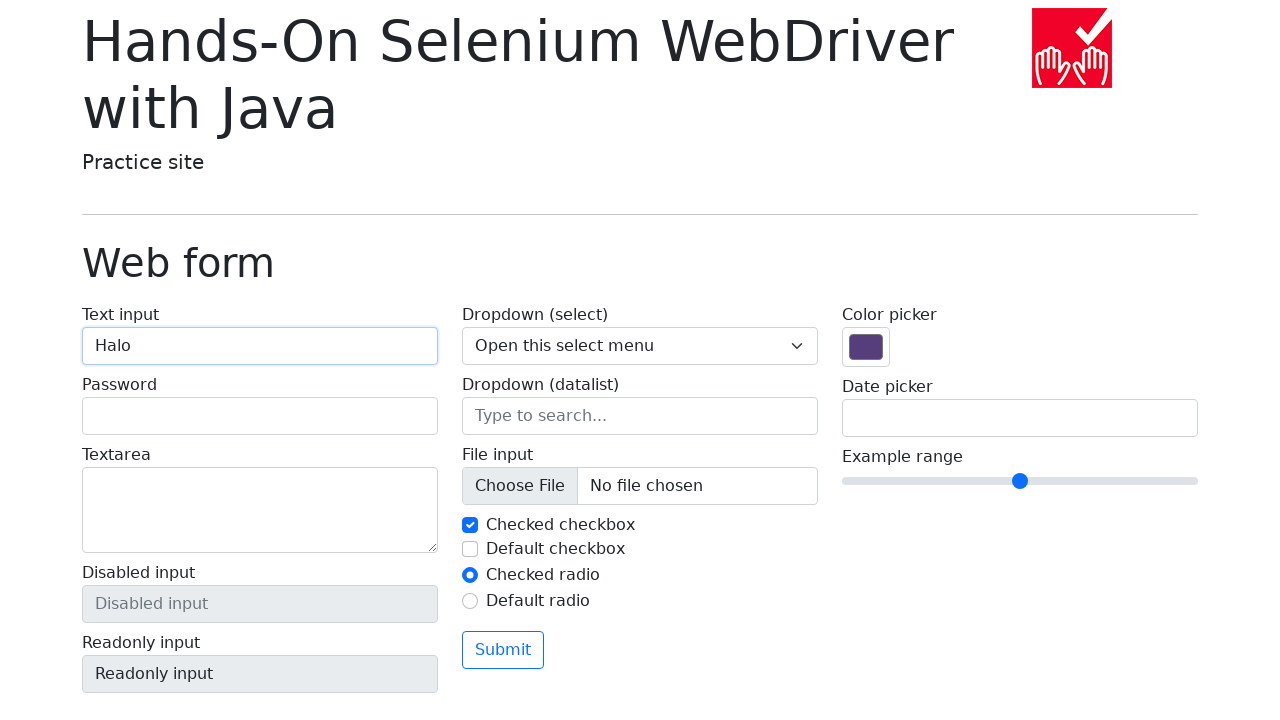

Retrieved text input value to verify
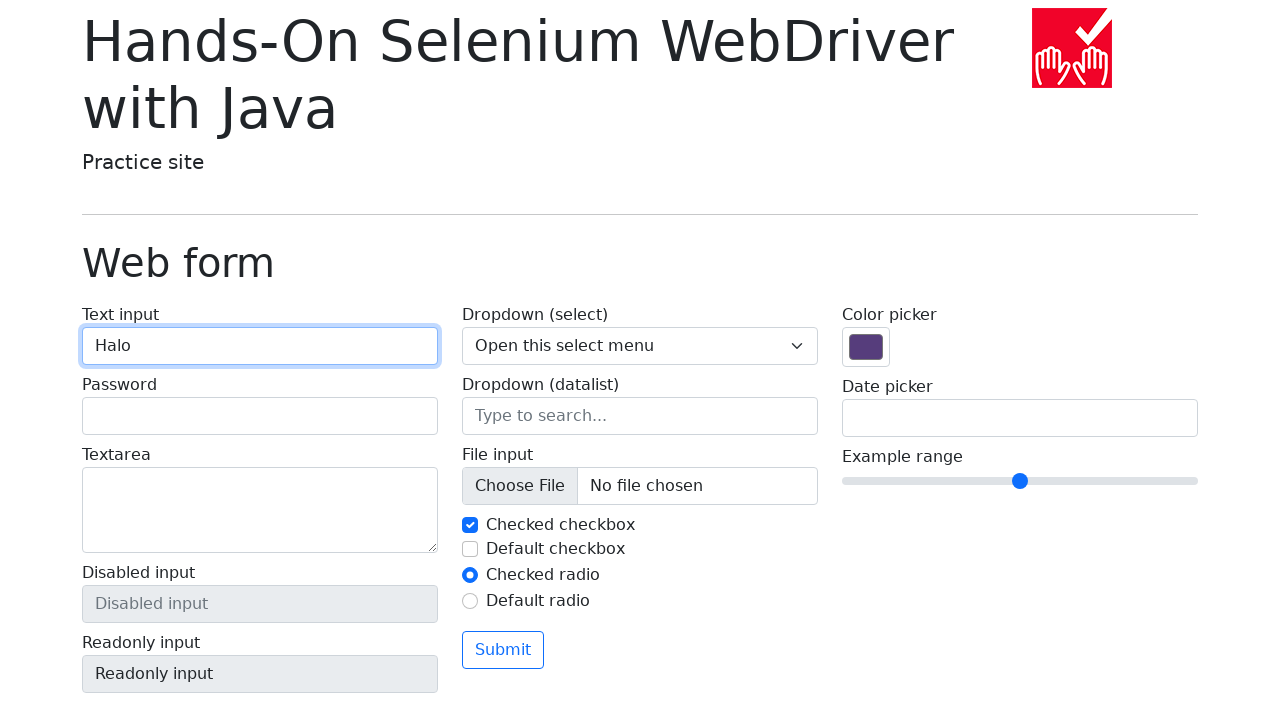

Verified that entered value 'Halo' matches expected value
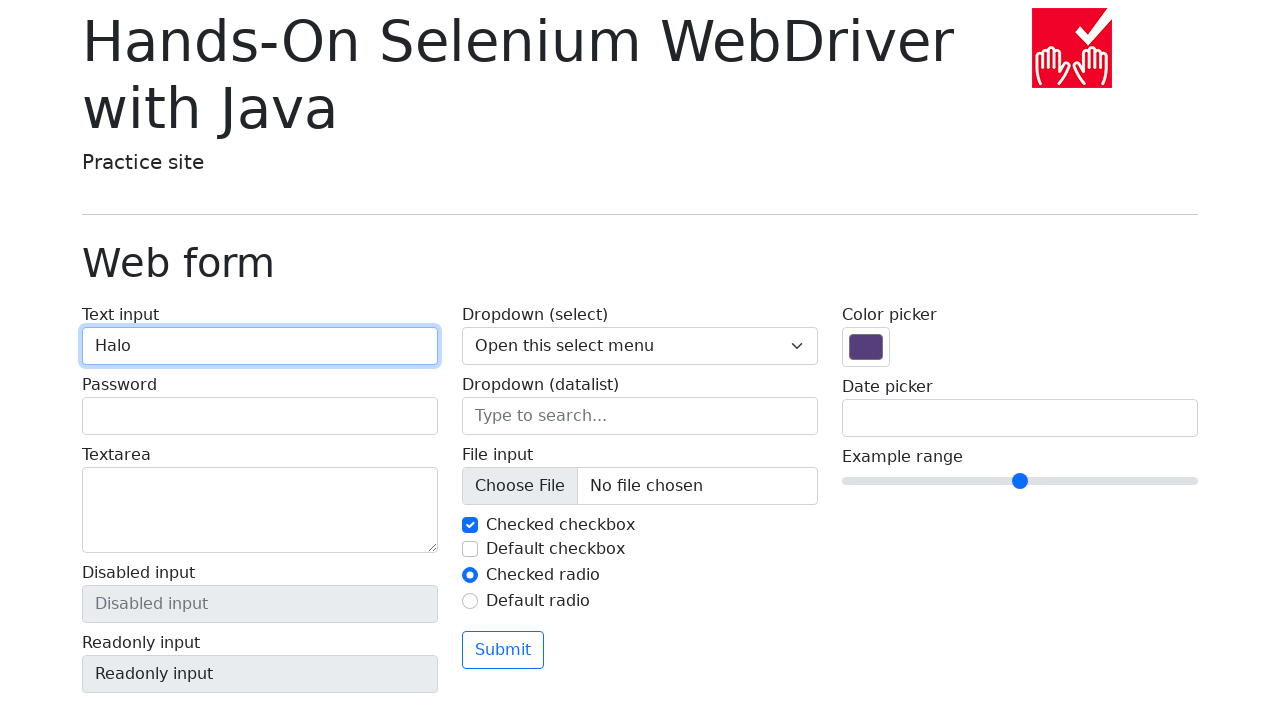

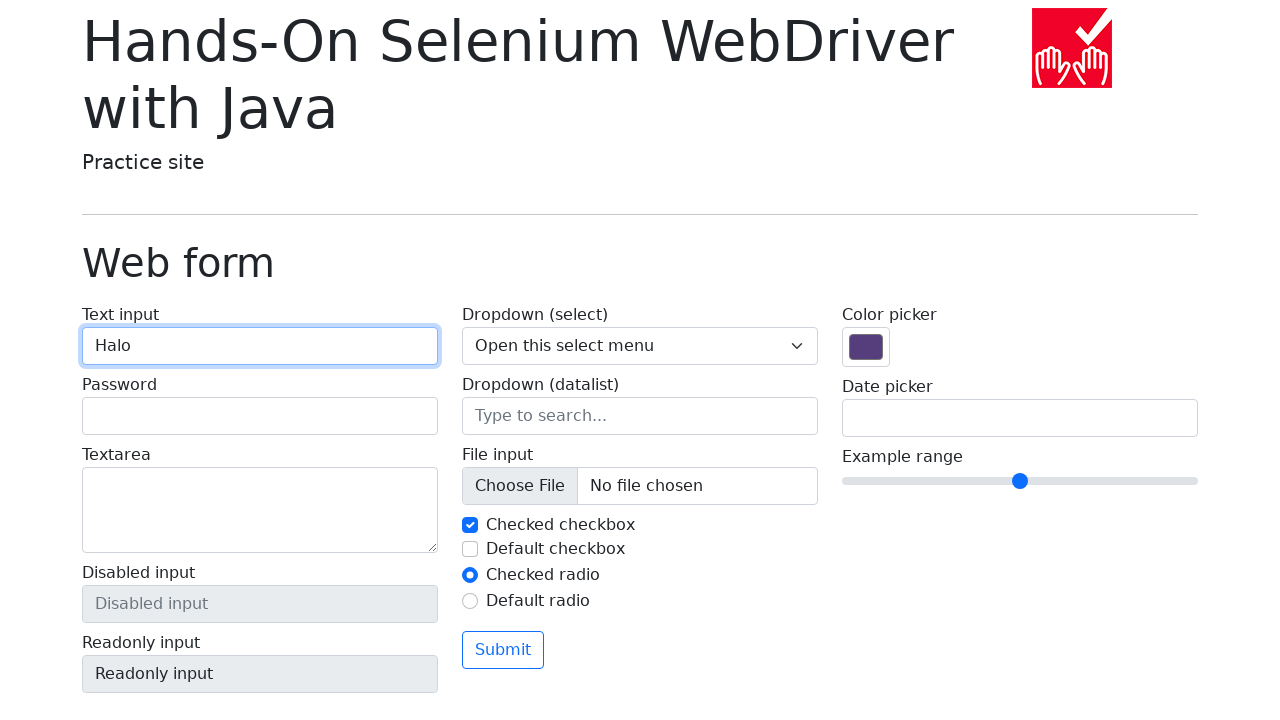